Tests page scrolling functionality by scrolling vertically, to the bottom, and to a specific element

Starting URL: http://omayo.blogspot.com/2013/05/page-one.html

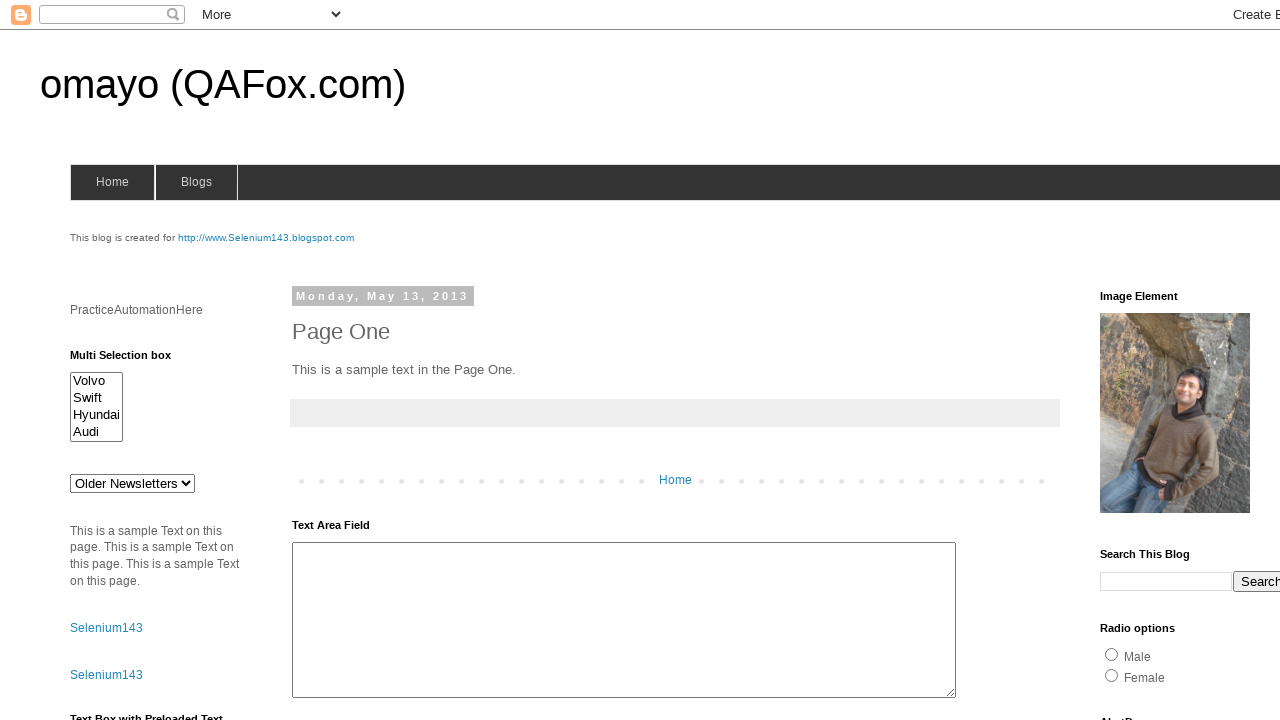

Scrolled down by 500 pixels
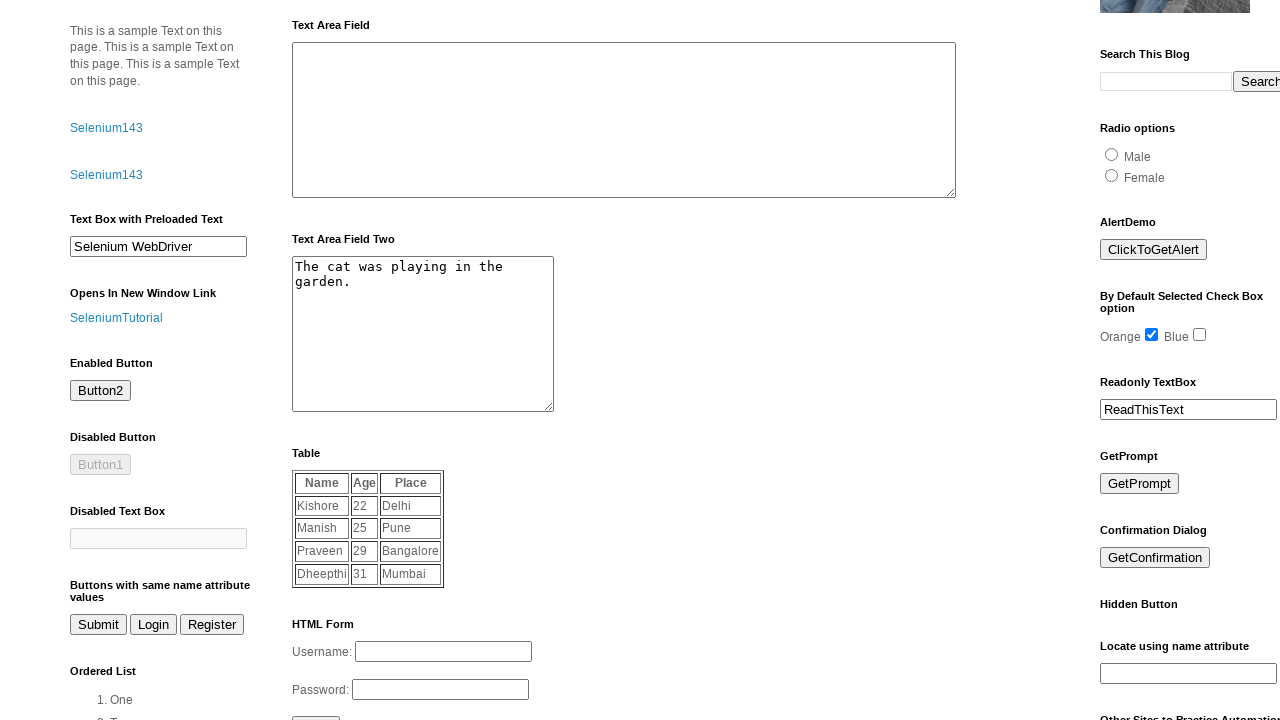

Waited 1000ms for scroll effect
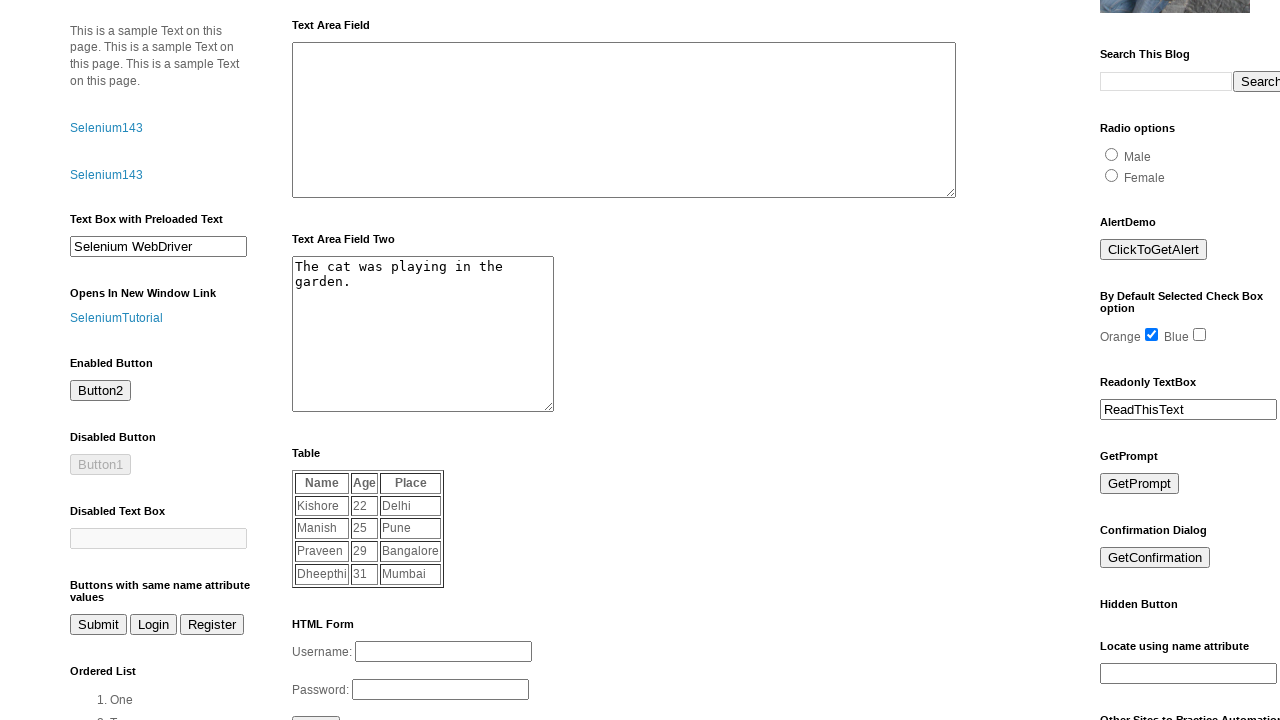

Scrolled to the bottom of the page
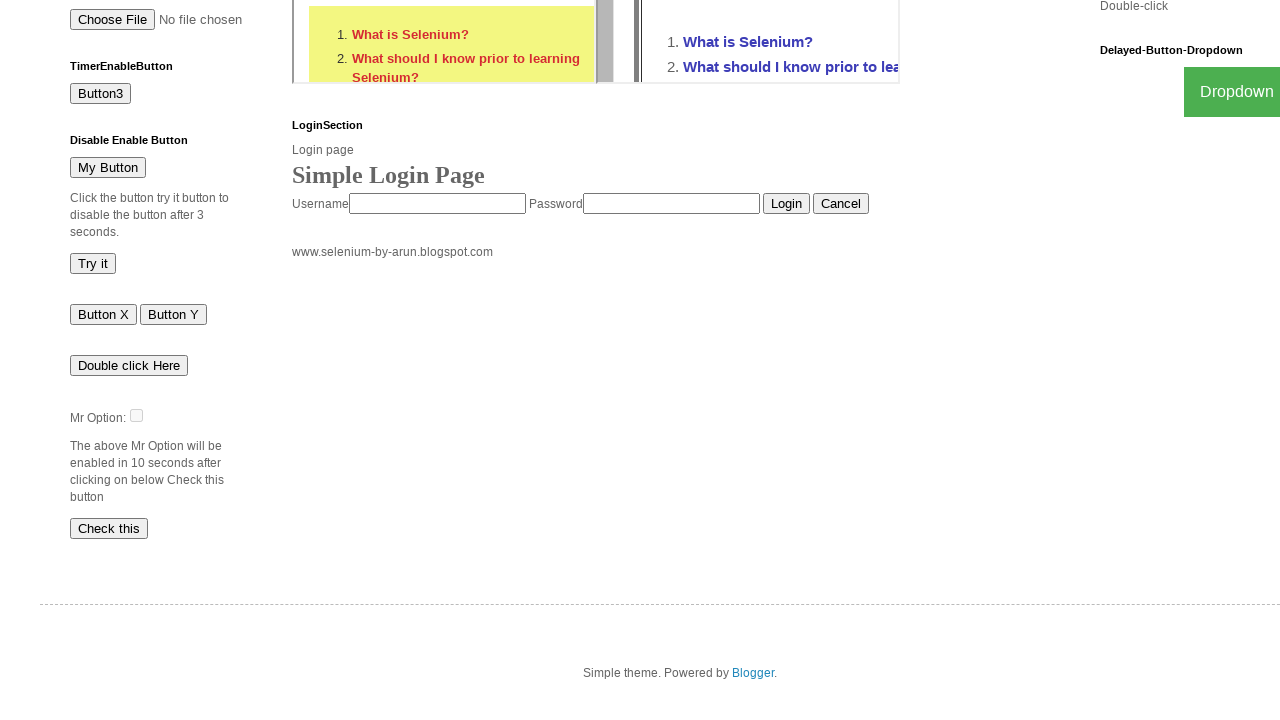

Waited 1000ms for scroll effect
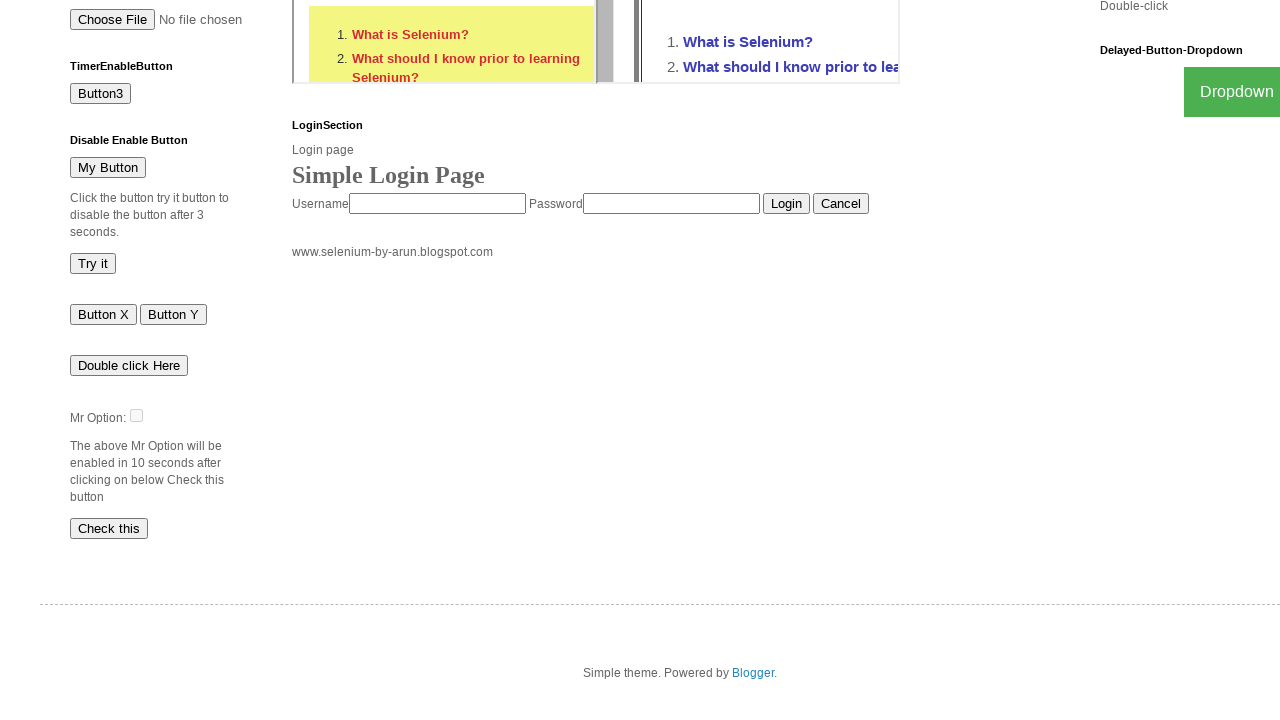

Located Submit button element
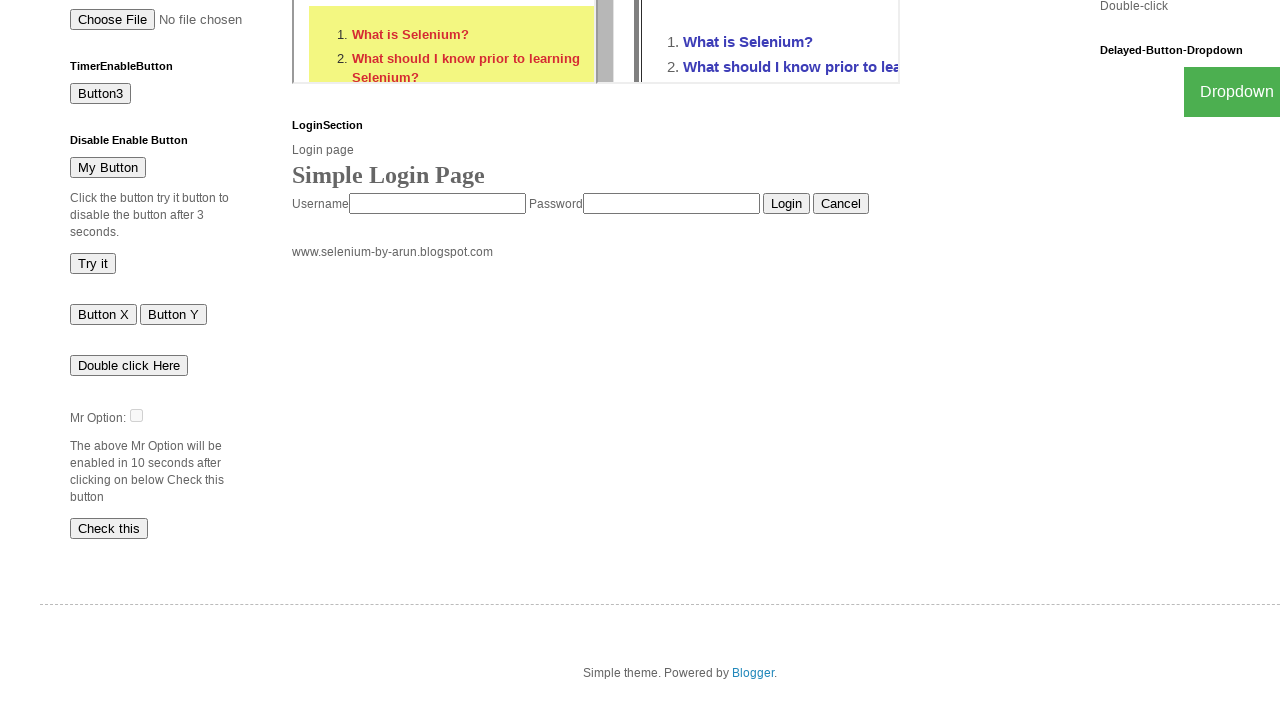

Scrolled Submit button into view
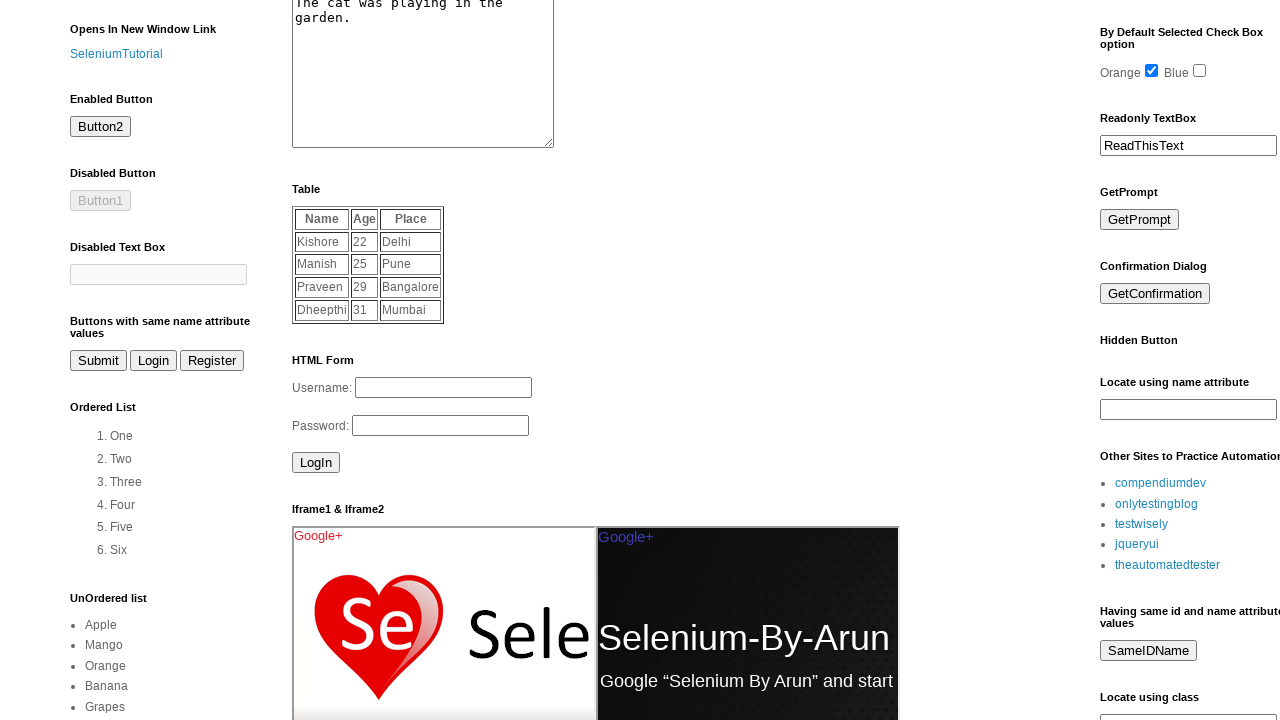

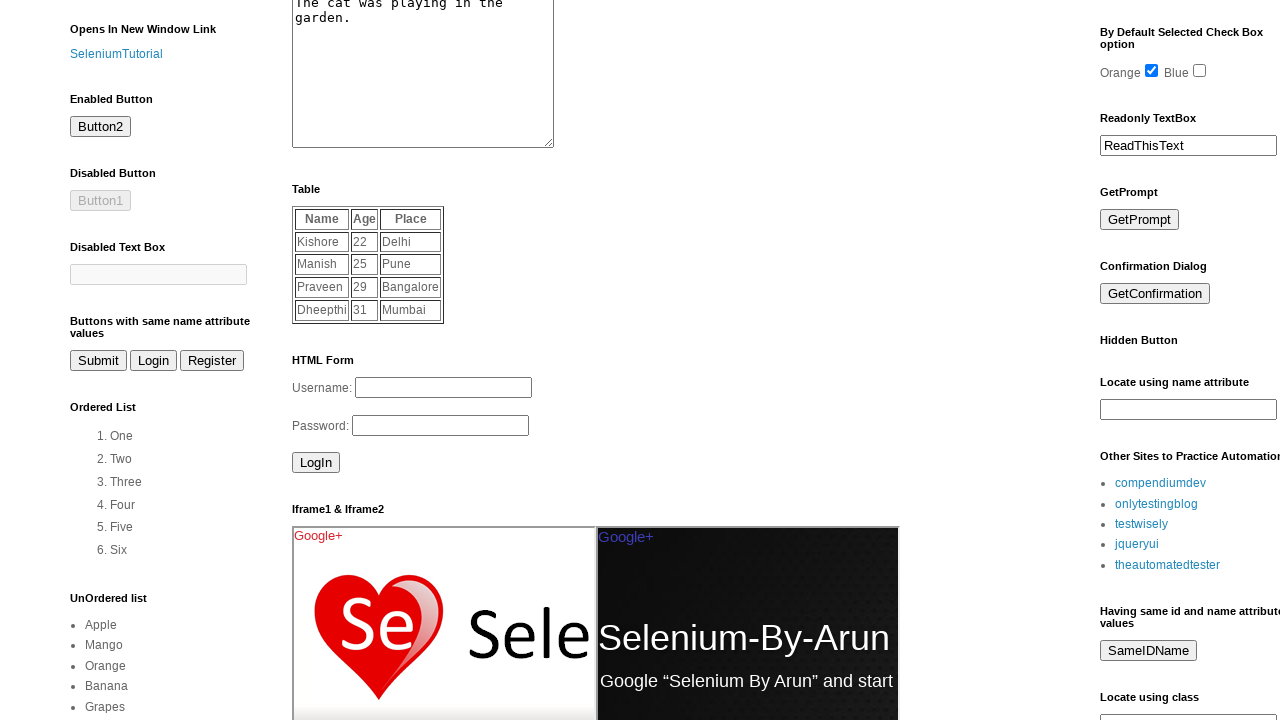